Tests the filtering functionality of a student table by filtering by class "A4", verifying only matching rows are visible, then clearing the filter and verifying all rows are visible again.

Starting URL: https://material.playwrightvn.com/021-import-export.html

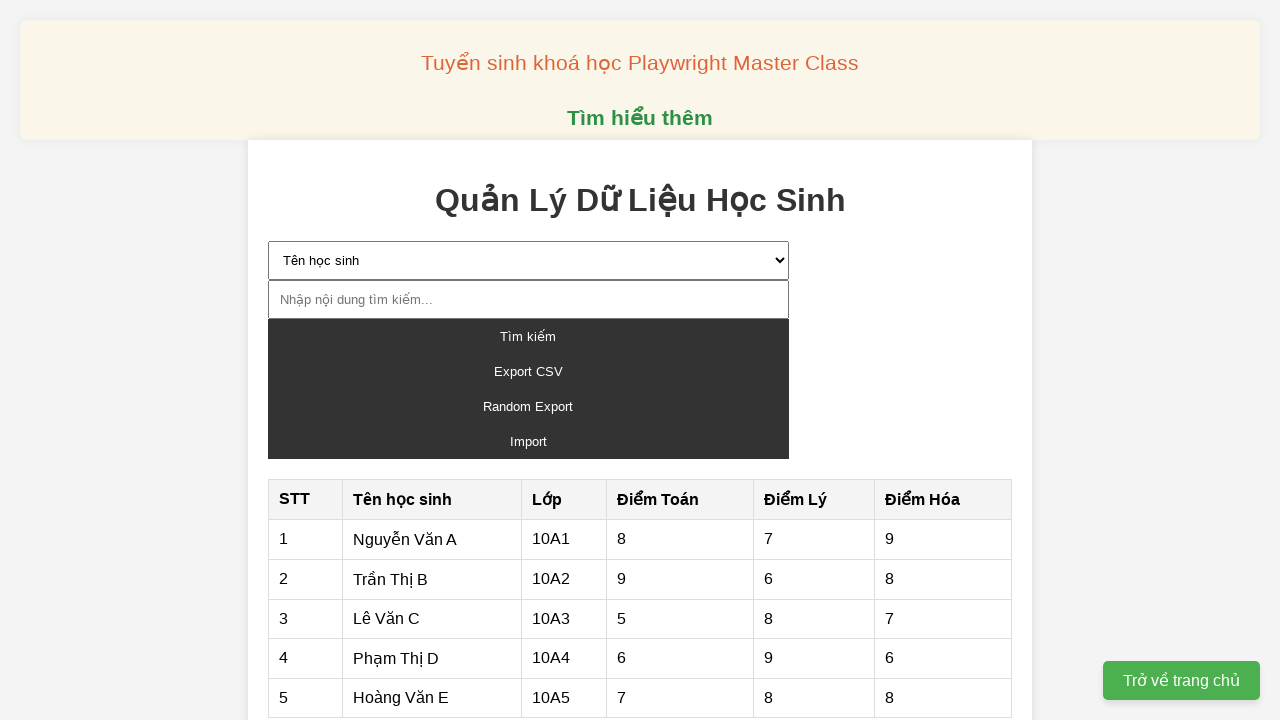

Selected 'Lớp' filter criteria on #filterCriteria
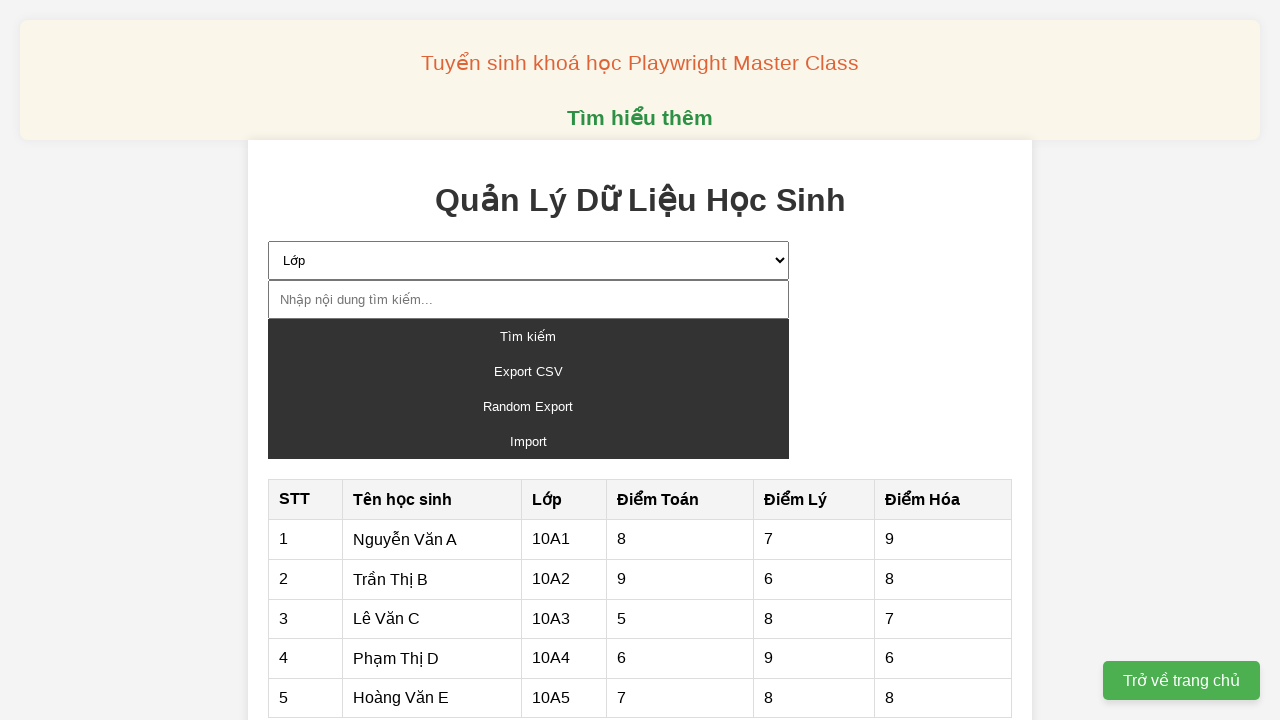

Filled search input with 'A4' on #searchInput
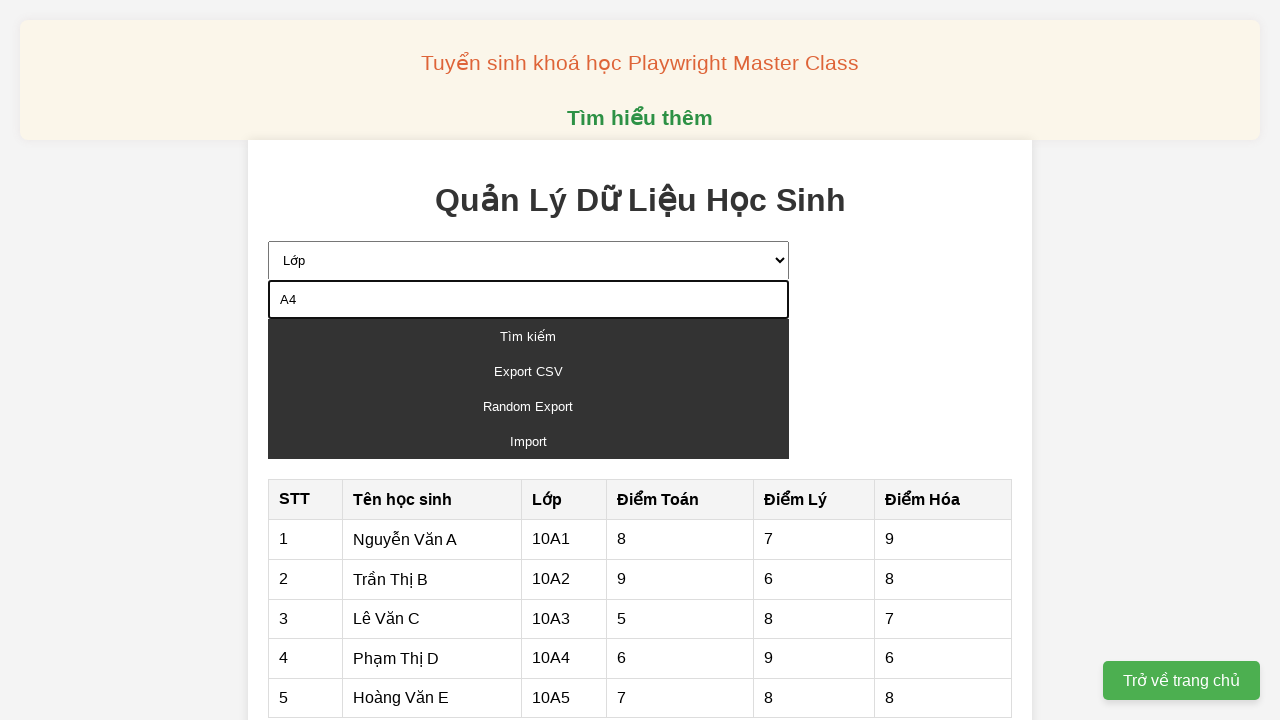

Clicked search button to filter by class A4 at (528, 336) on #searchButton
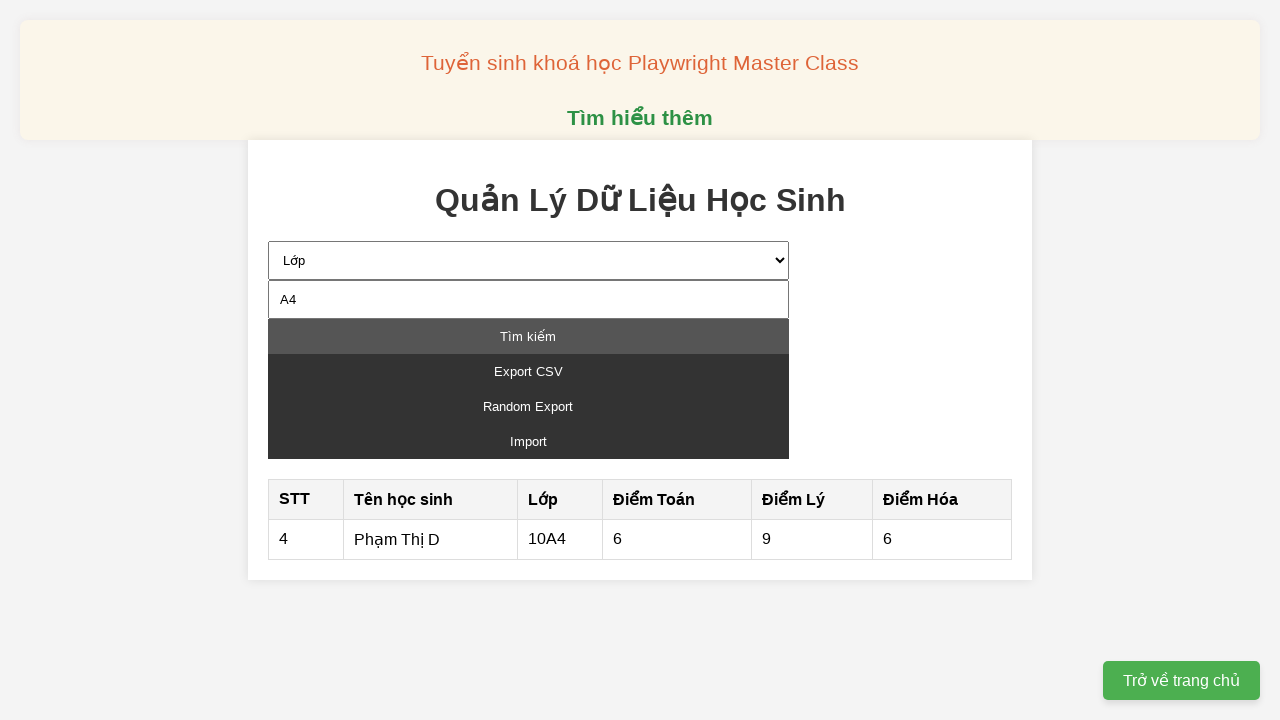

Located student table rows
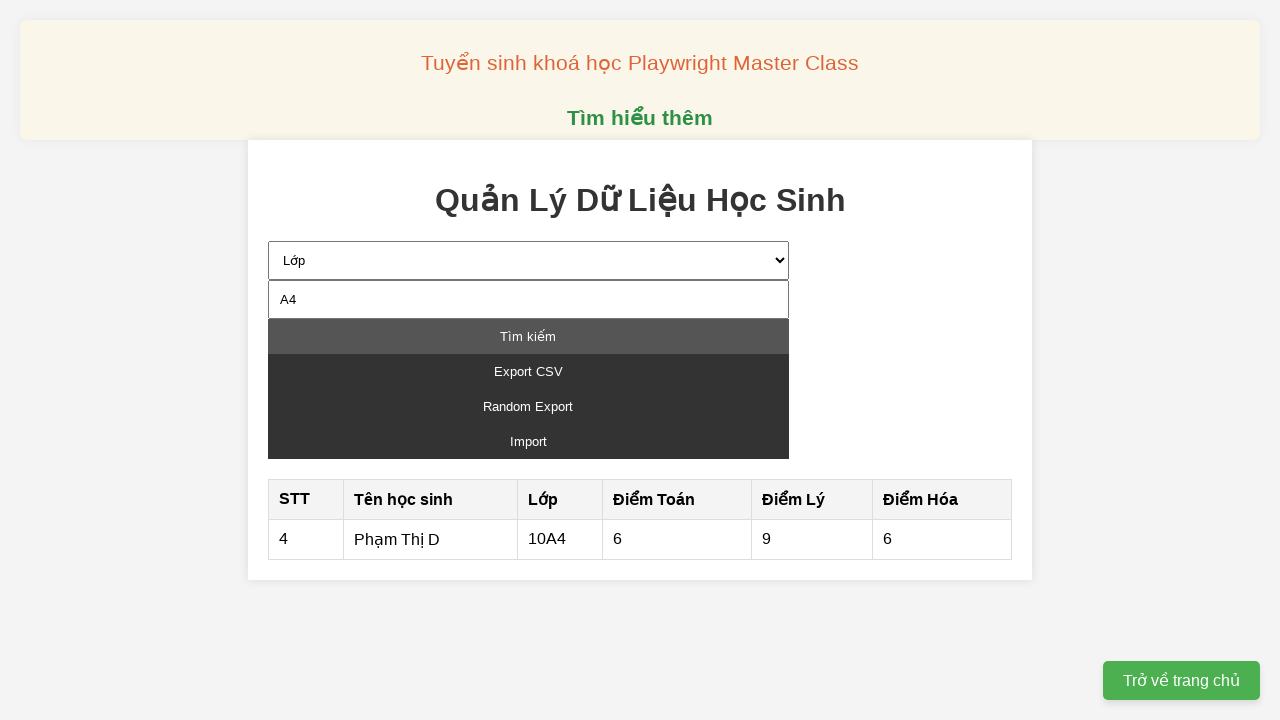

Counted total rows: 5
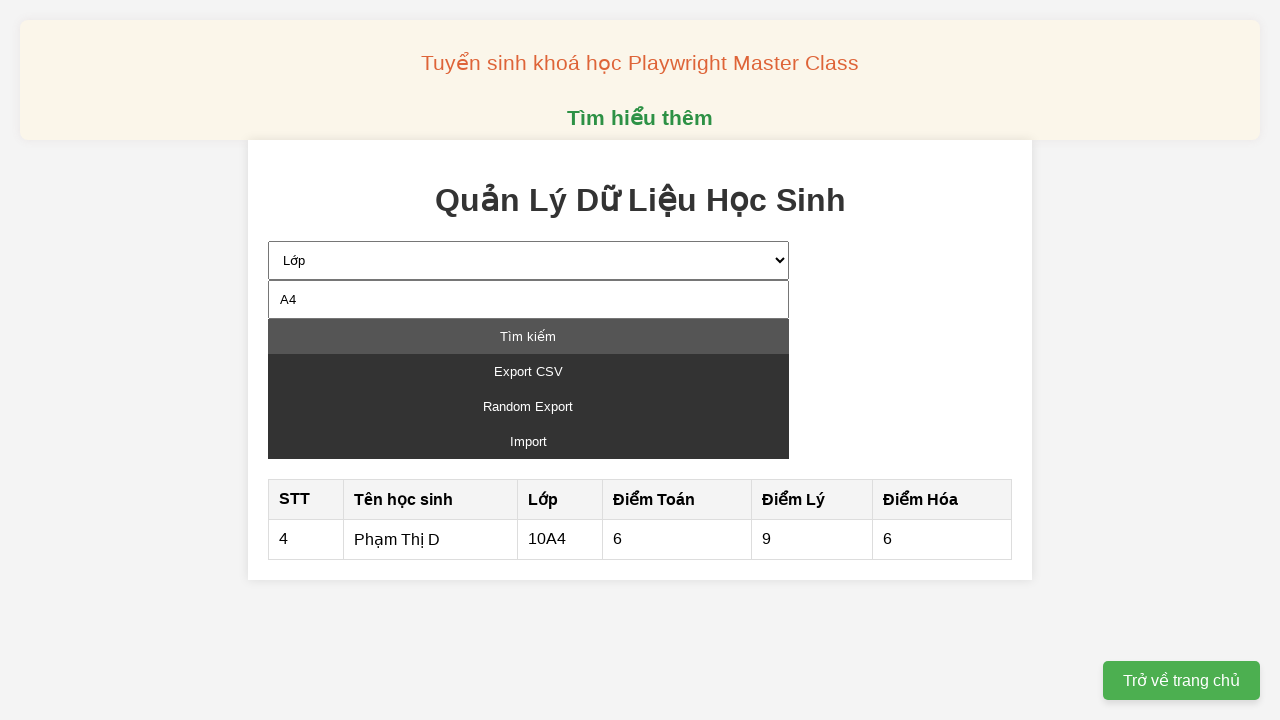

Verified row 4 contains class 'A4' with value '10A4'
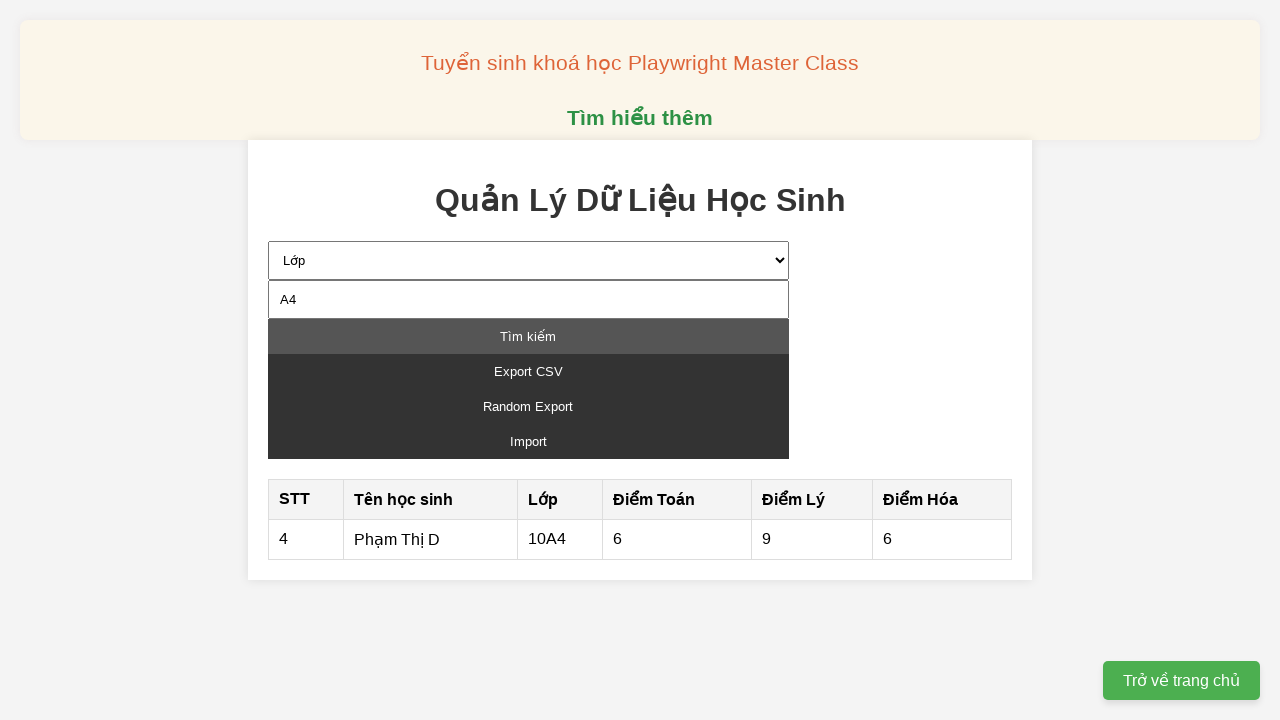

Verified exactly 1 row is visible after filtering by class A4
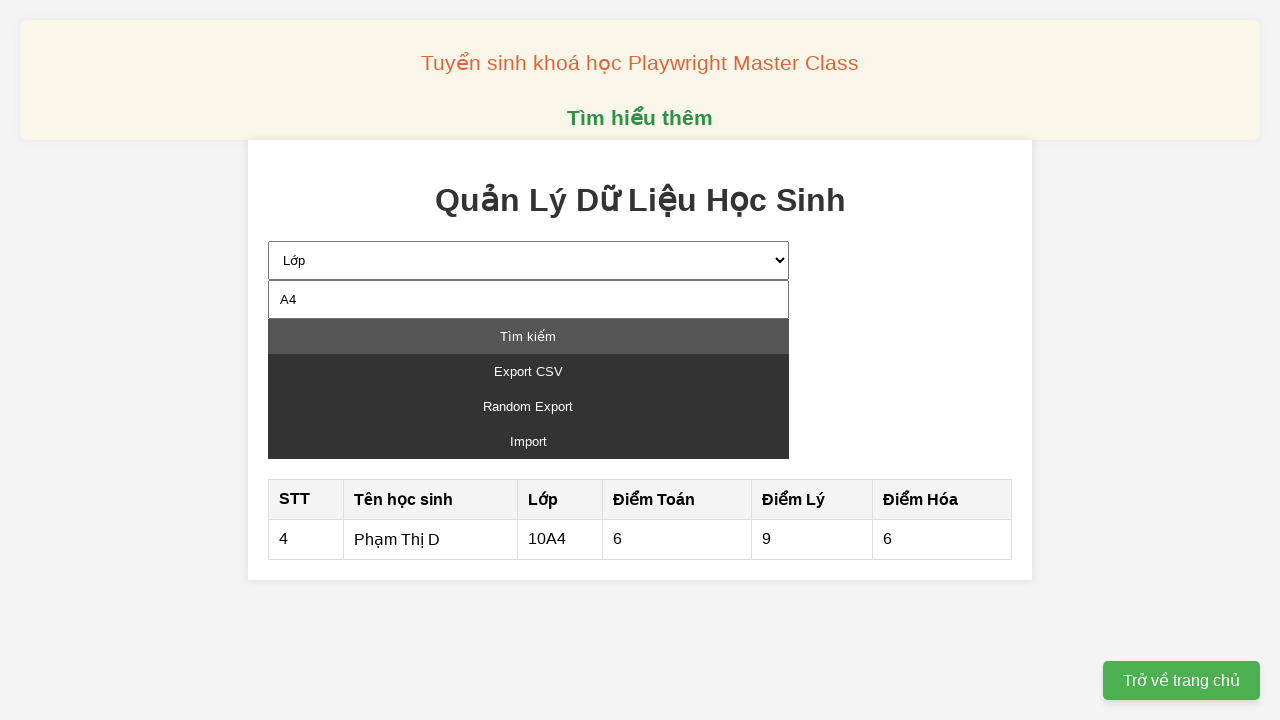

Cleared search input field on #searchInput
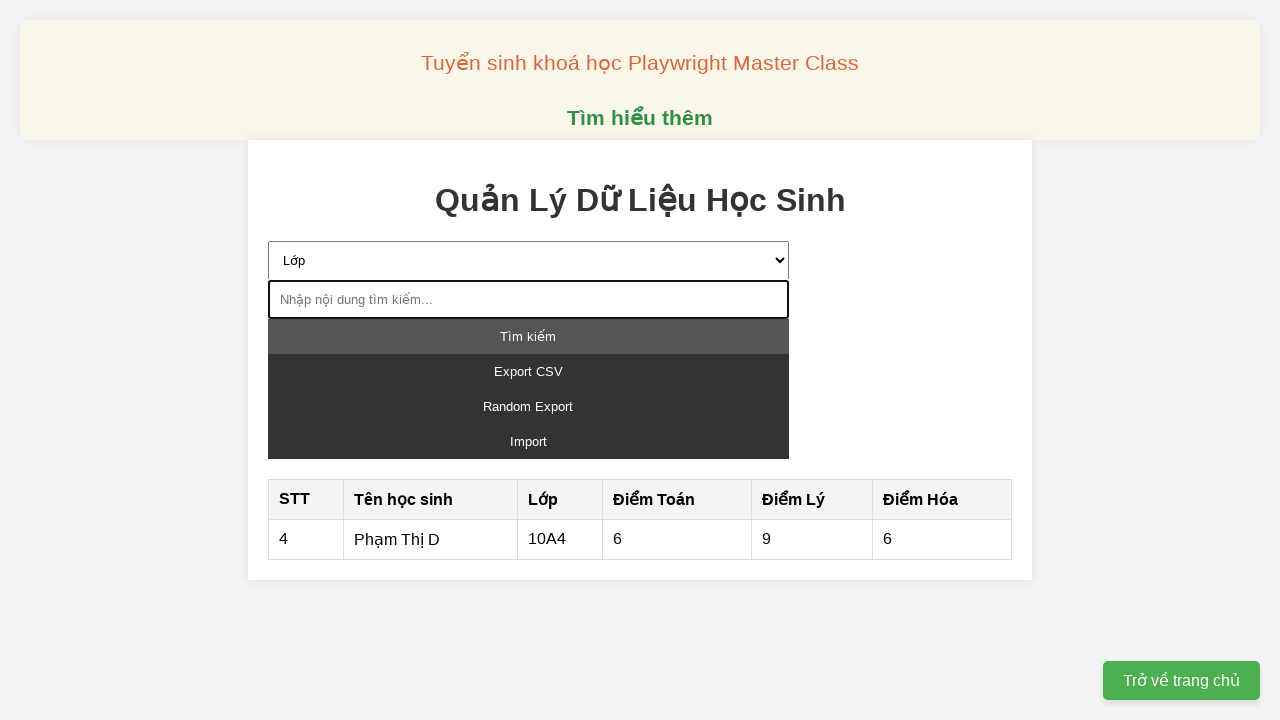

Clicked search button to clear filter at (528, 336) on #searchButton
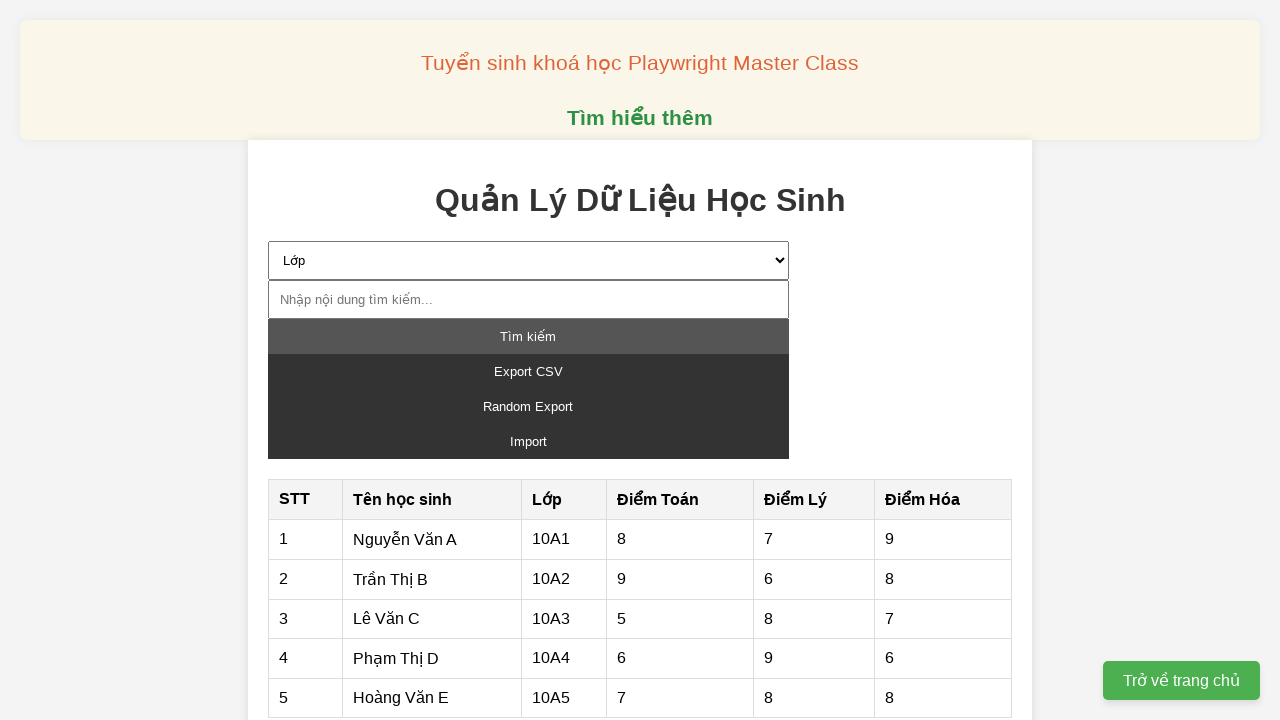

Re-located student table rows after clearing filter
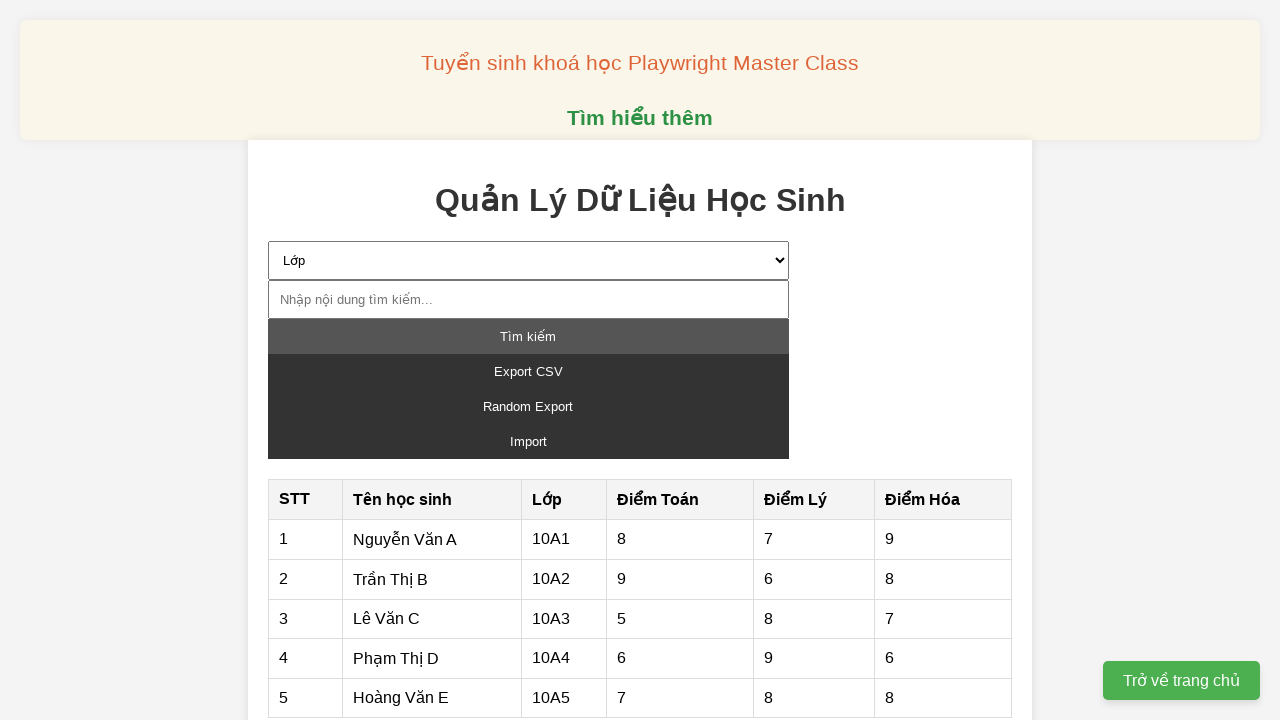

Counted visible rows after clearing filter: 5
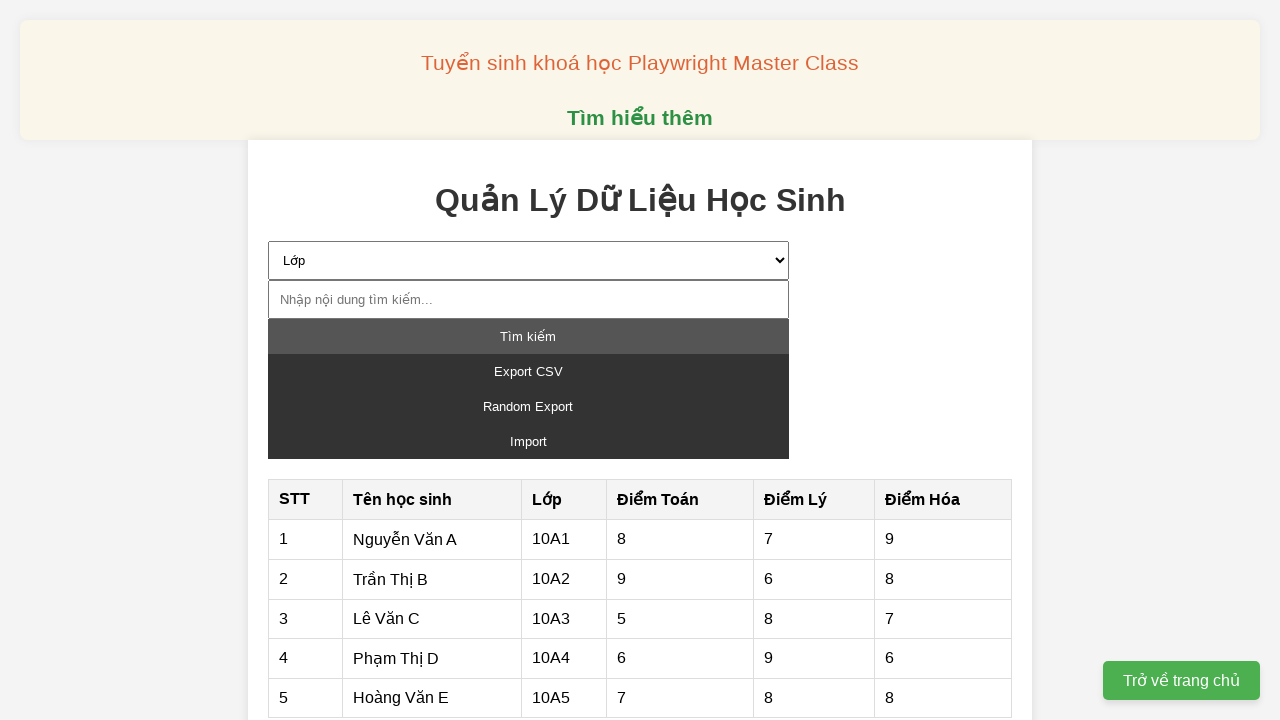

Verified all 5 rows are visible again after clearing filter
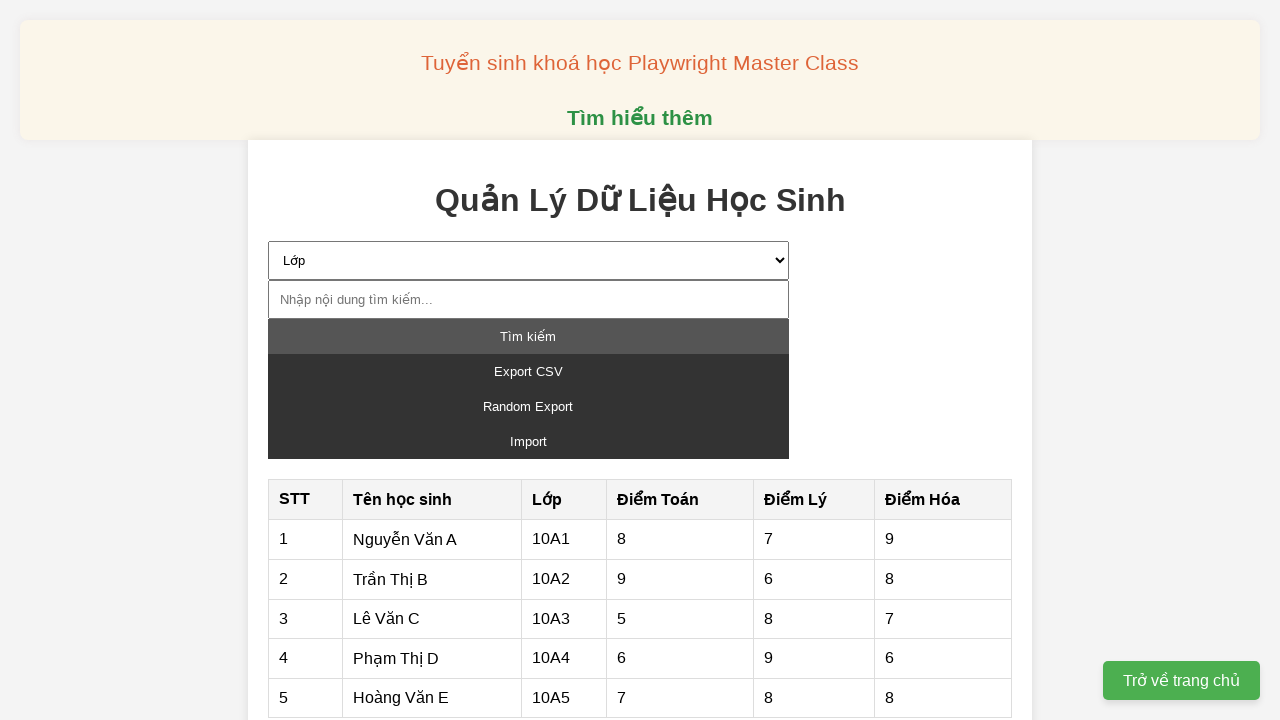

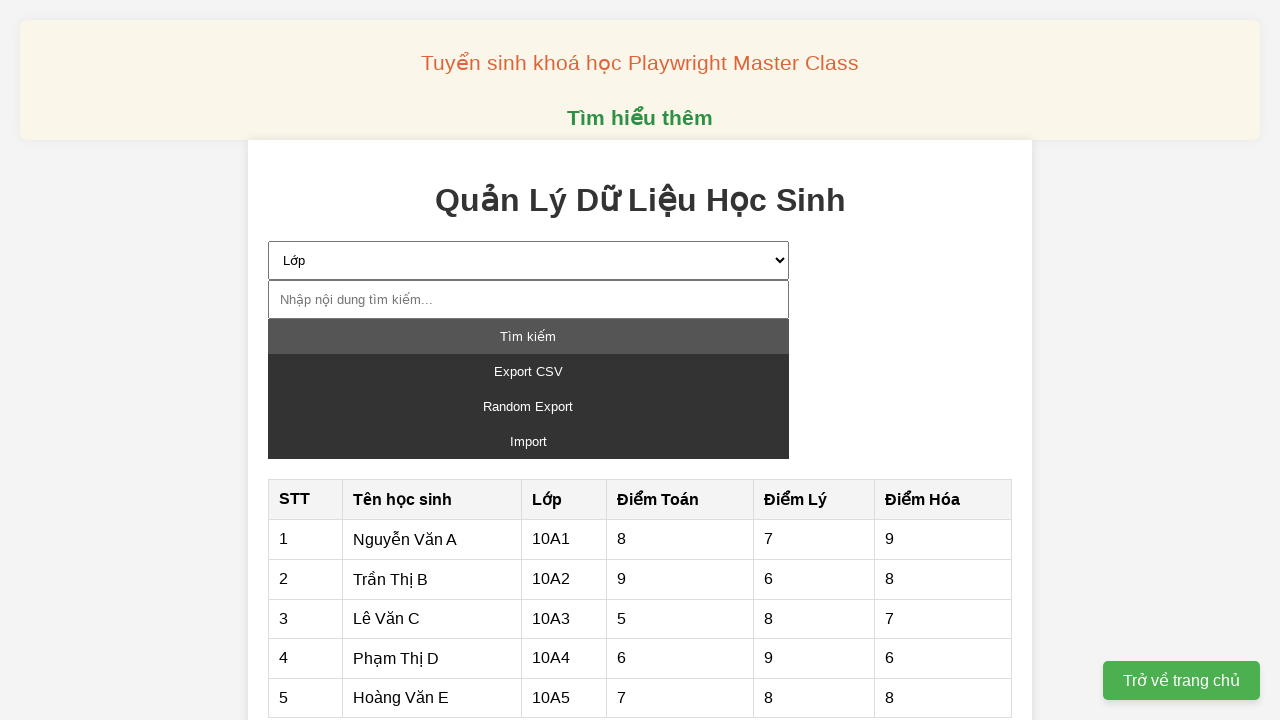